Tests autocomplete functionality by typing "R" in the single color input field and retrieving all suggestions

Starting URL: https://demoqa.com/auto-complete

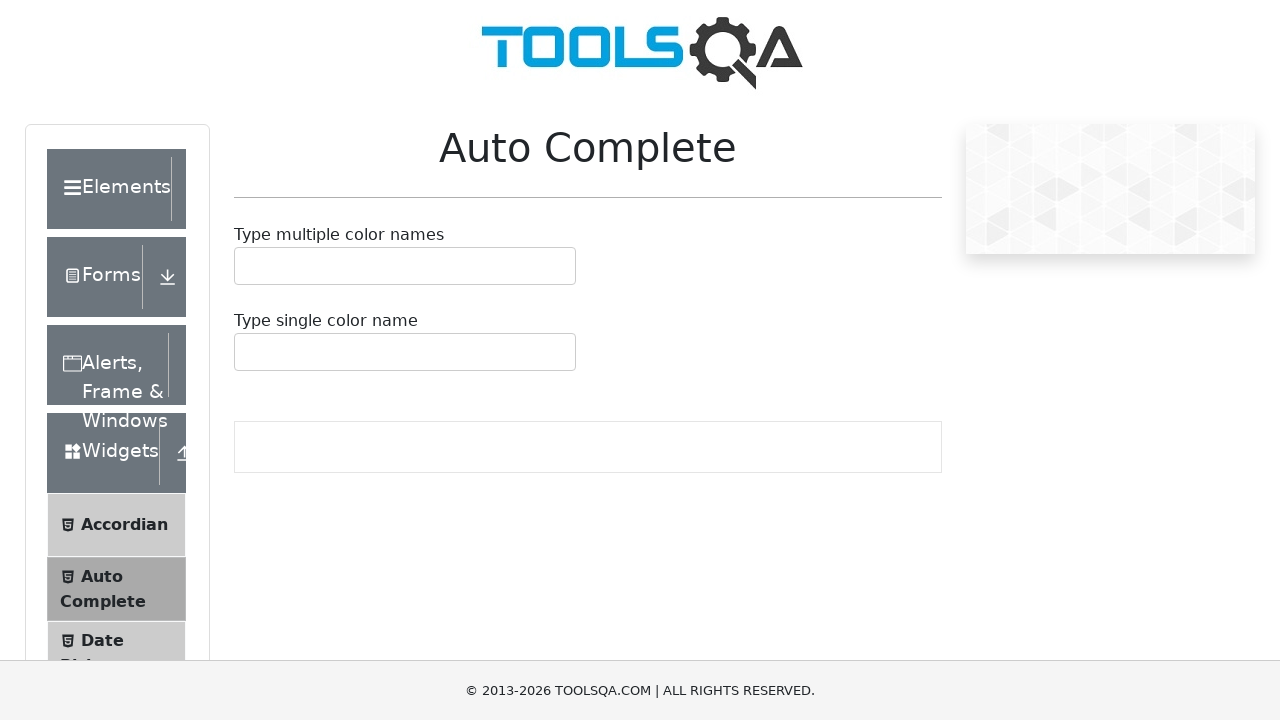

Typed 'R' in the single color autocomplete input field on input[id='autoCompleteSingleInput']
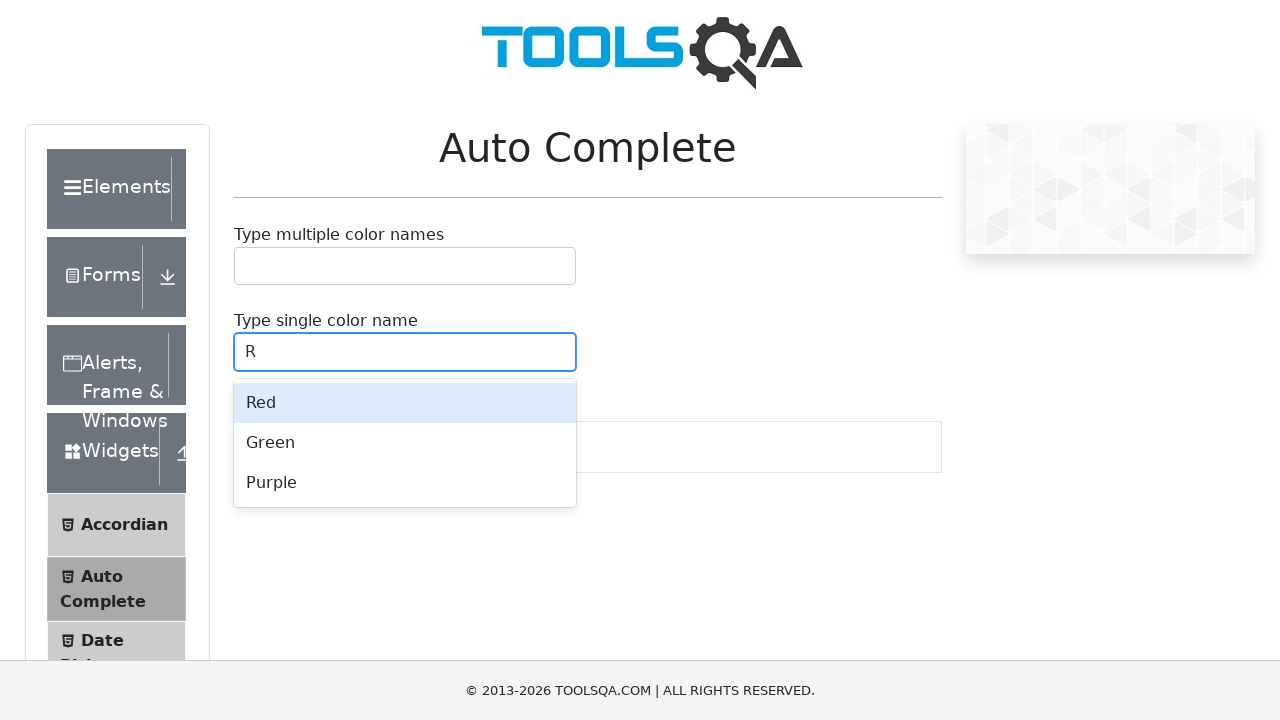

Autocomplete suggestions appeared
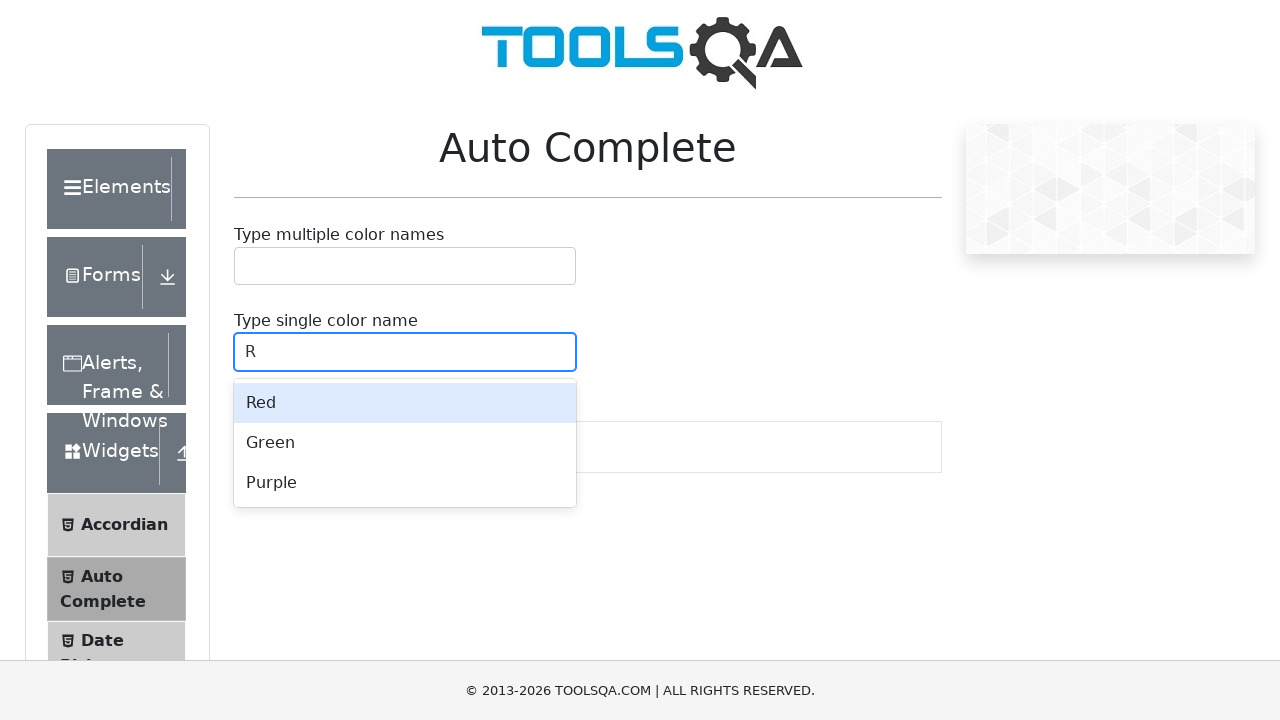

Retrieved all autocomplete suggestions
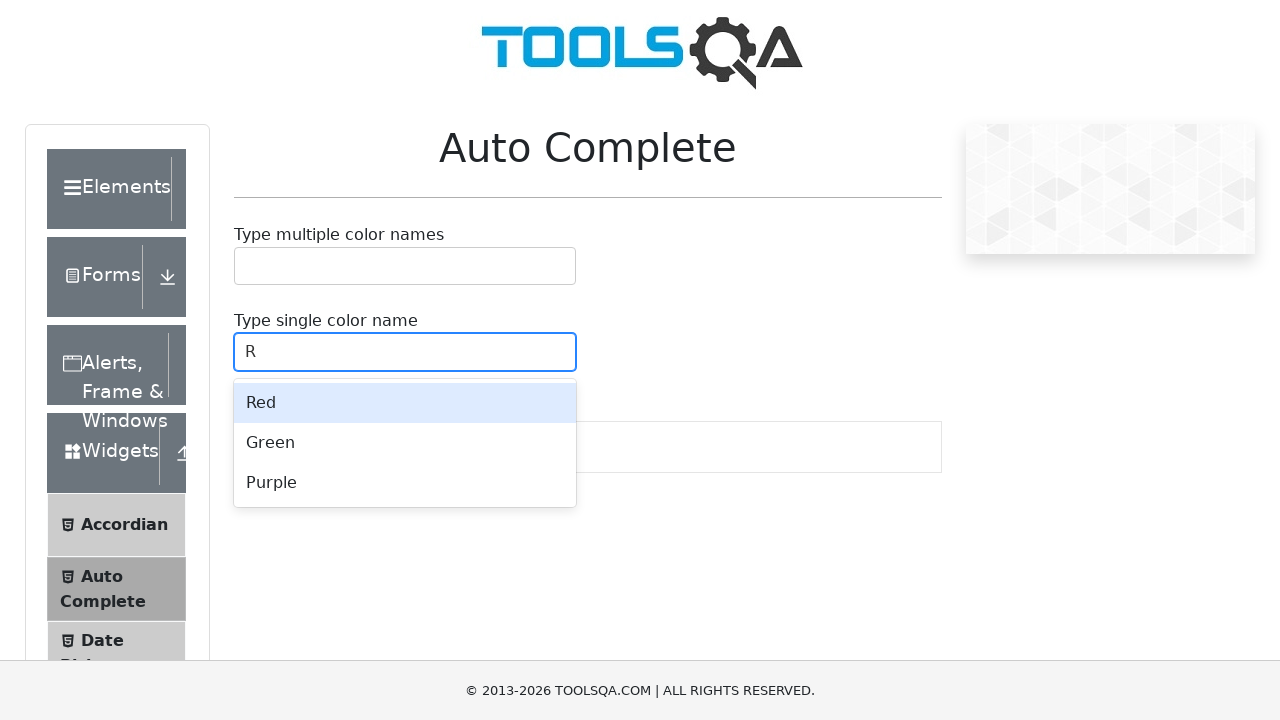

Retrieved suggestion text: Red
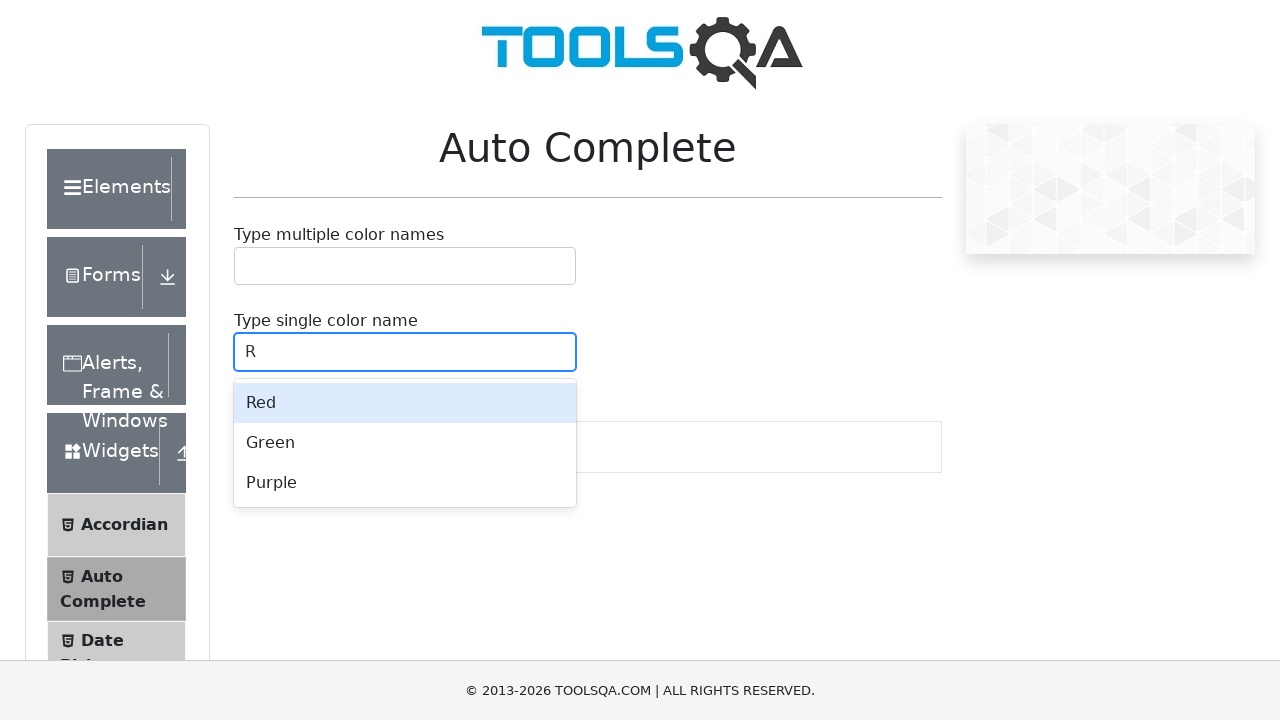

Retrieved suggestion text: Green
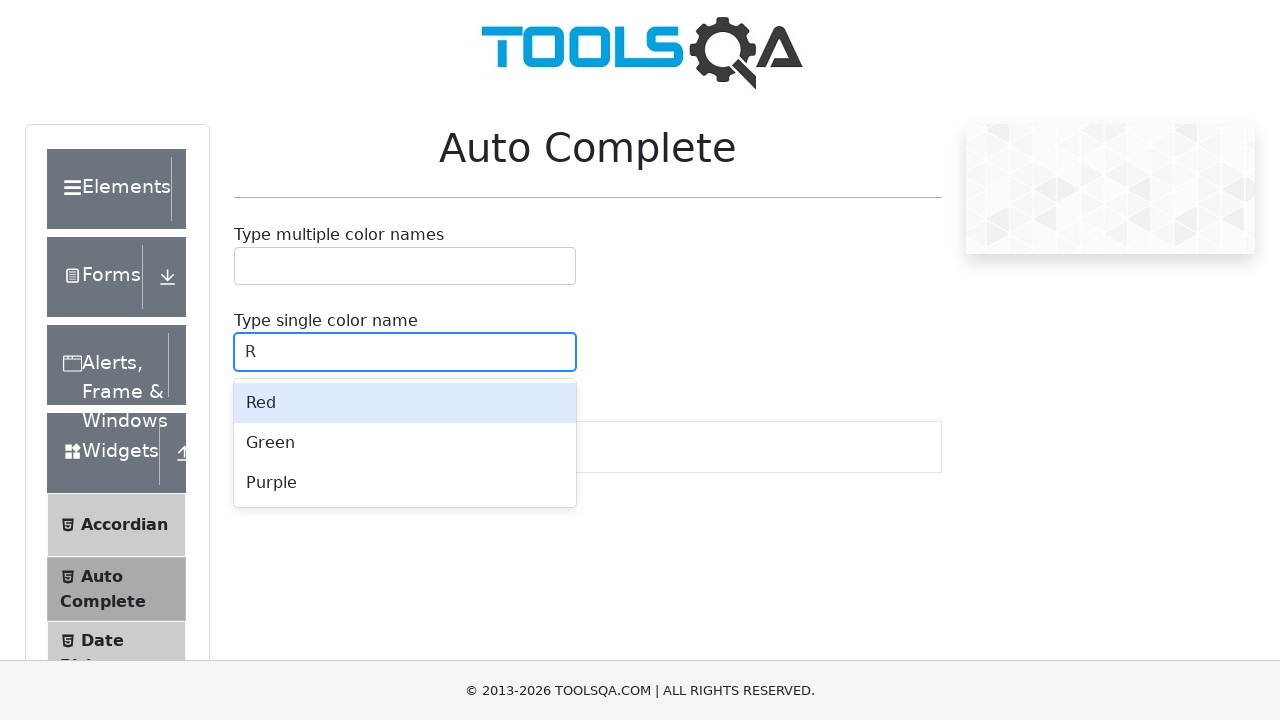

Retrieved suggestion text: Purple
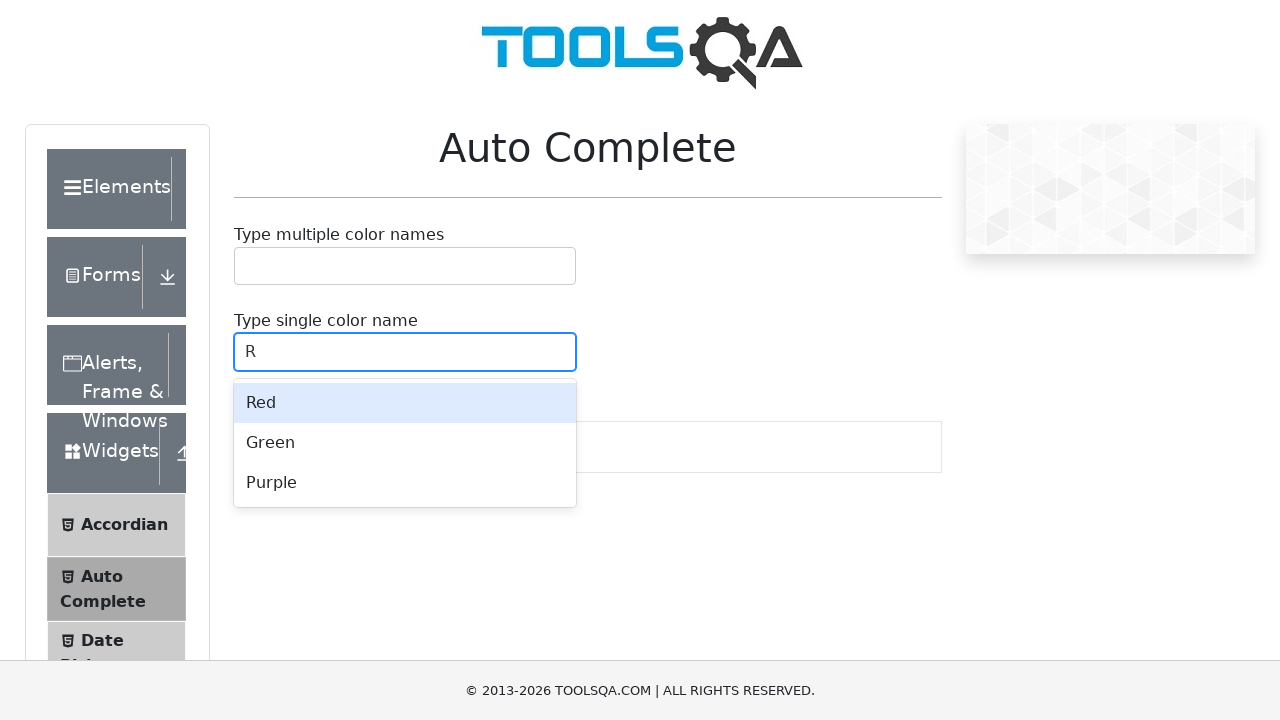

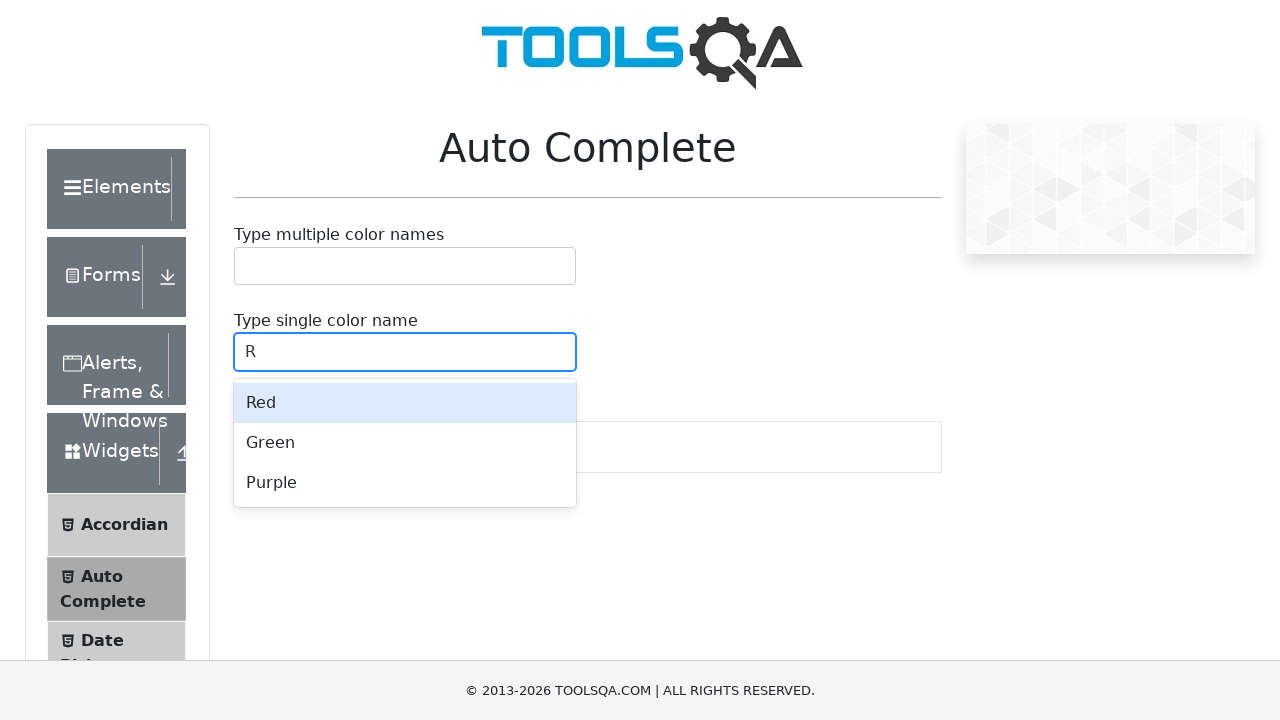